Solves a math captcha by retrieving an attribute value, calculating a result, and submitting a form with checkbox and radio button selections

Starting URL: http://suninjuly.github.io/get_attribute.html

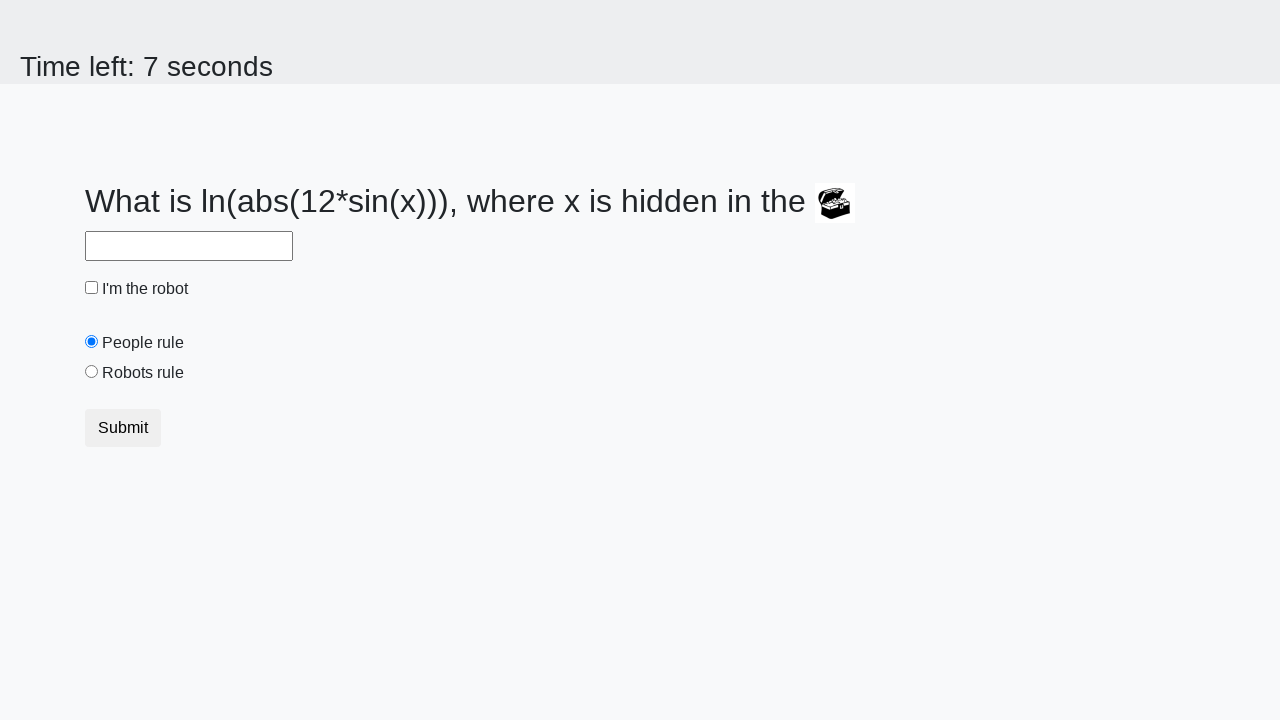

Located treasure element on page
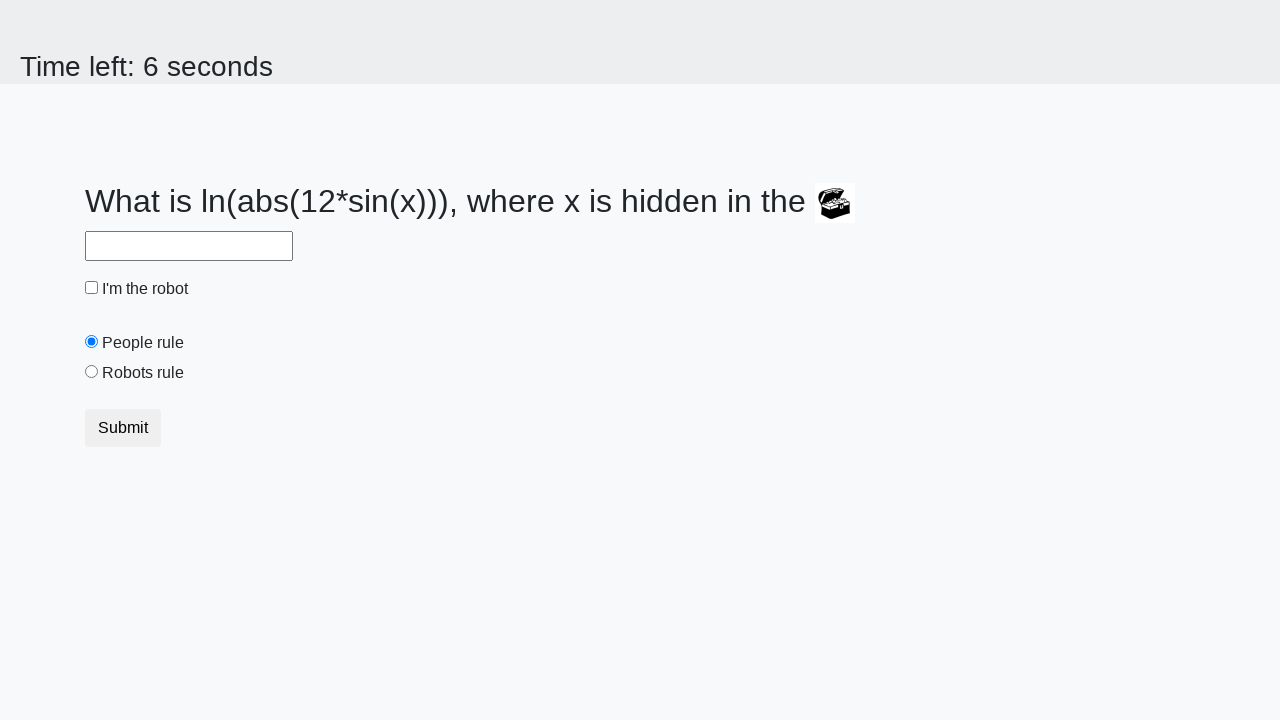

Retrieved valuex attribute from treasure element: 926
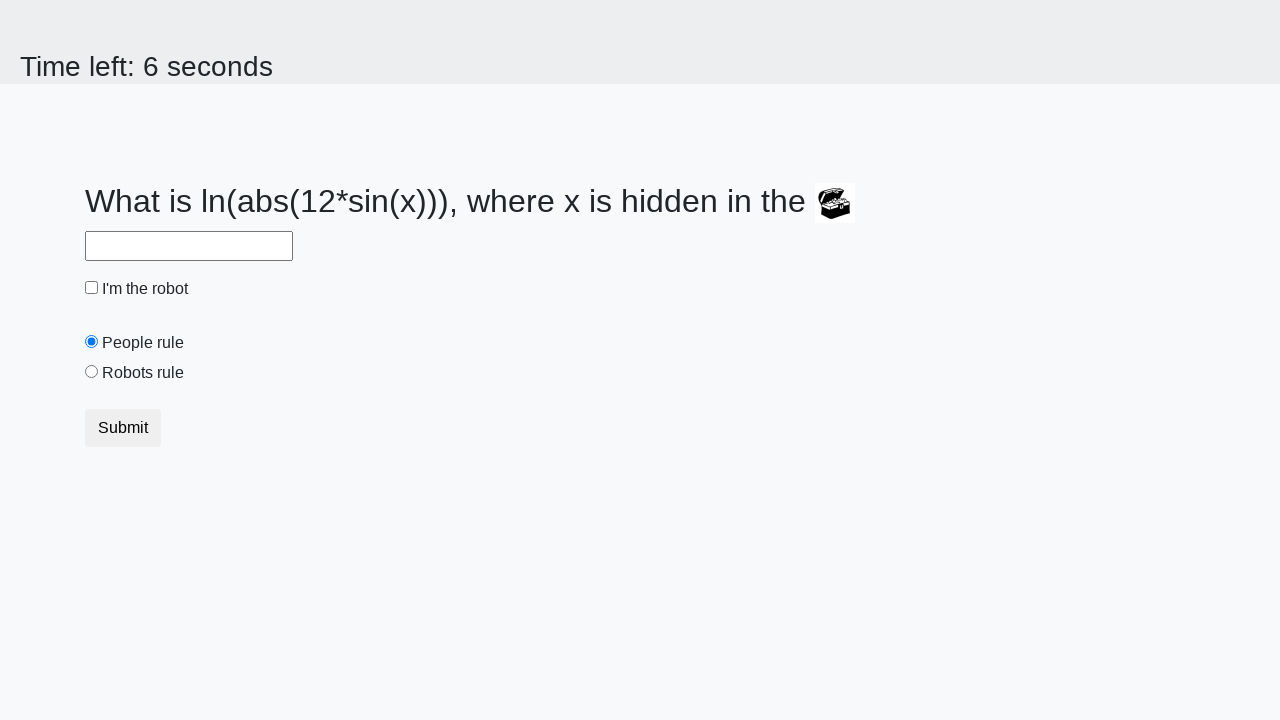

Calculated math formula result: 2.1225228709704465
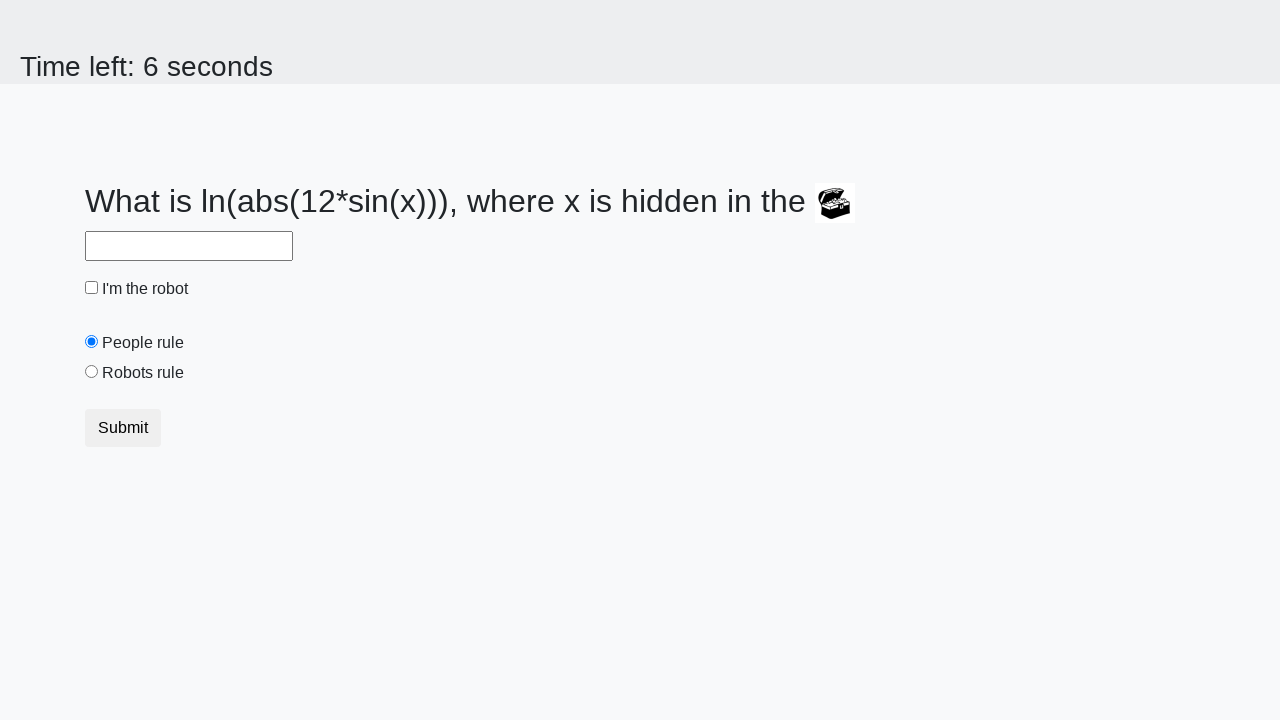

Filled answer field with calculated result on #answer
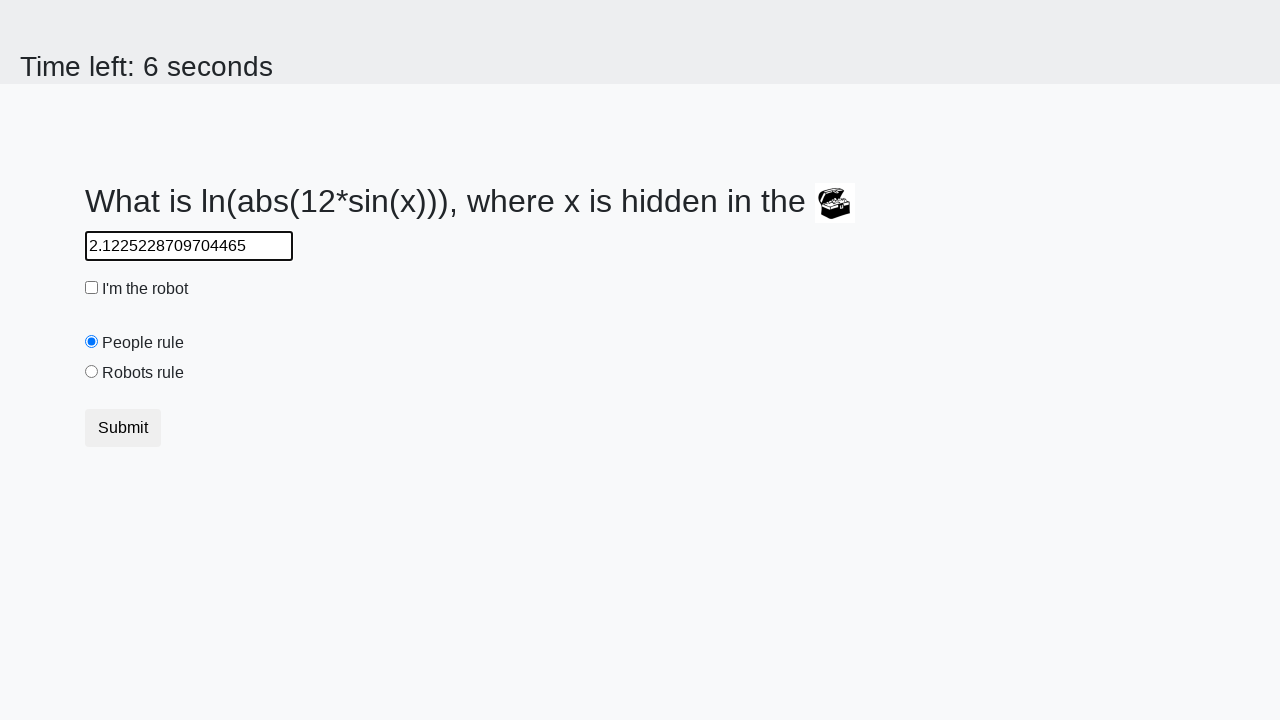

Clicked robot checkbox at (92, 288) on #robotCheckbox
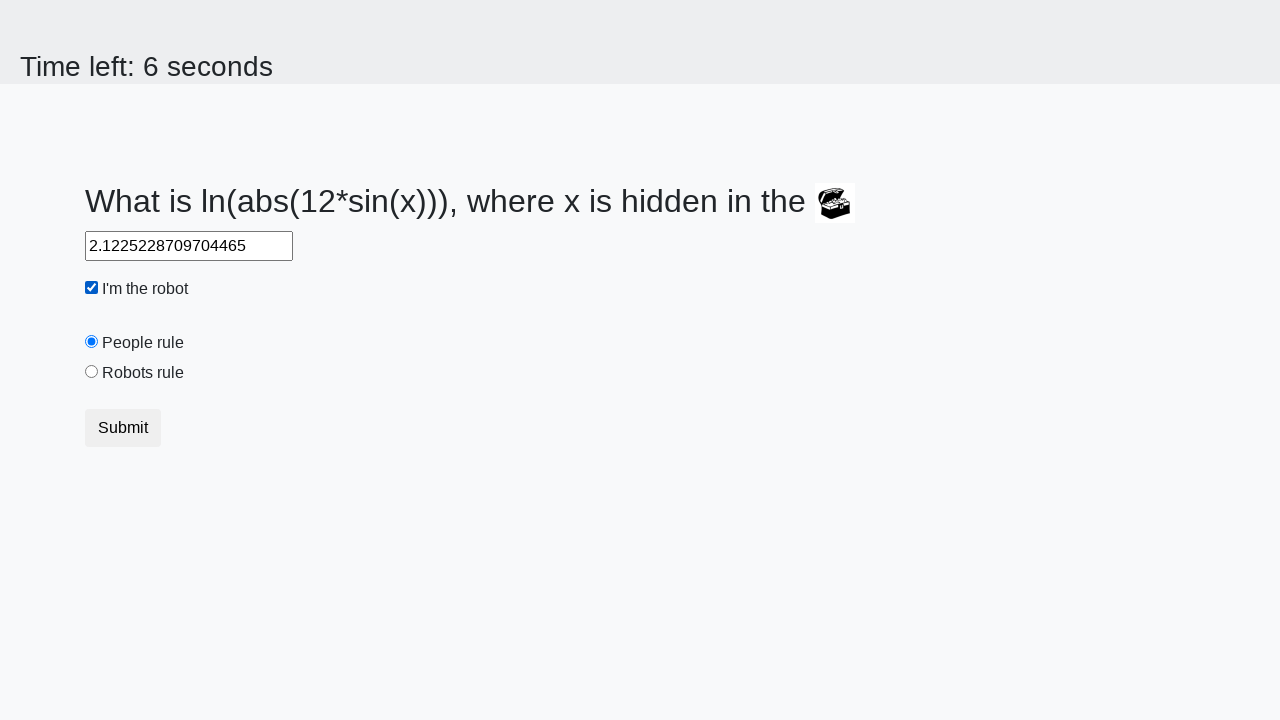

Selected robots rule radio button at (92, 372) on #robotsRule
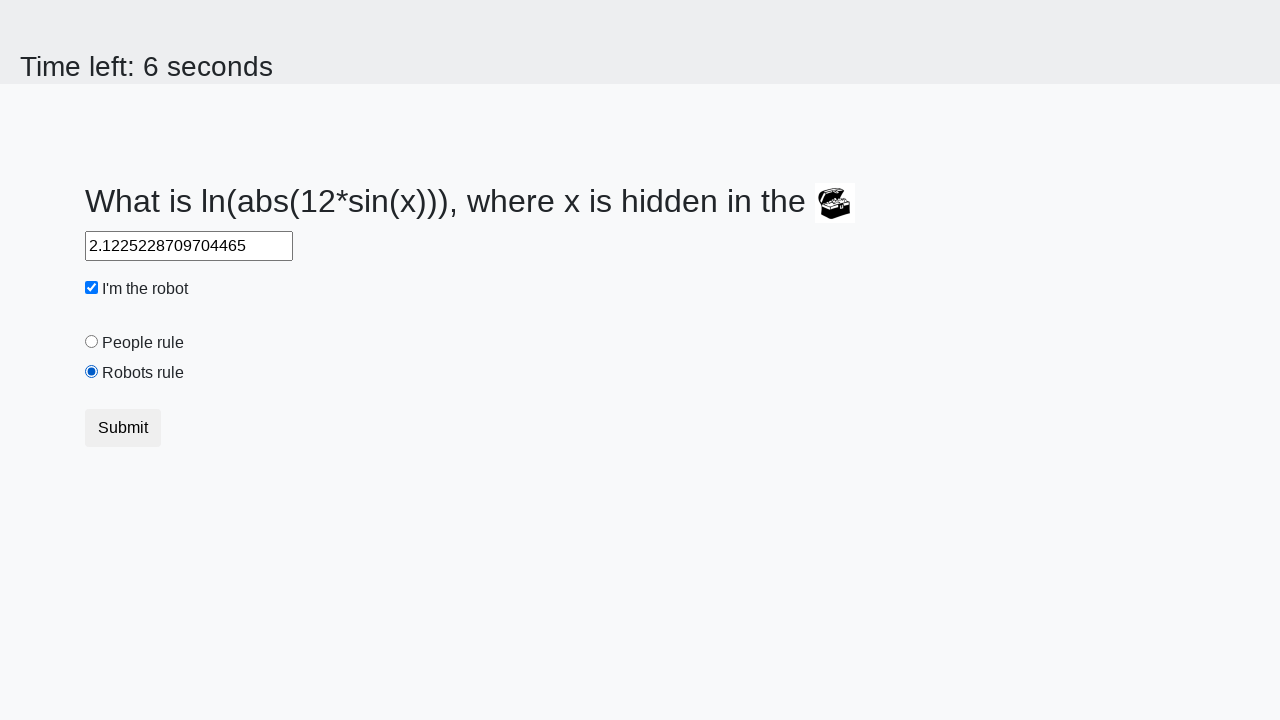

Clicked submit button to submit form at (123, 428) on .btn-default
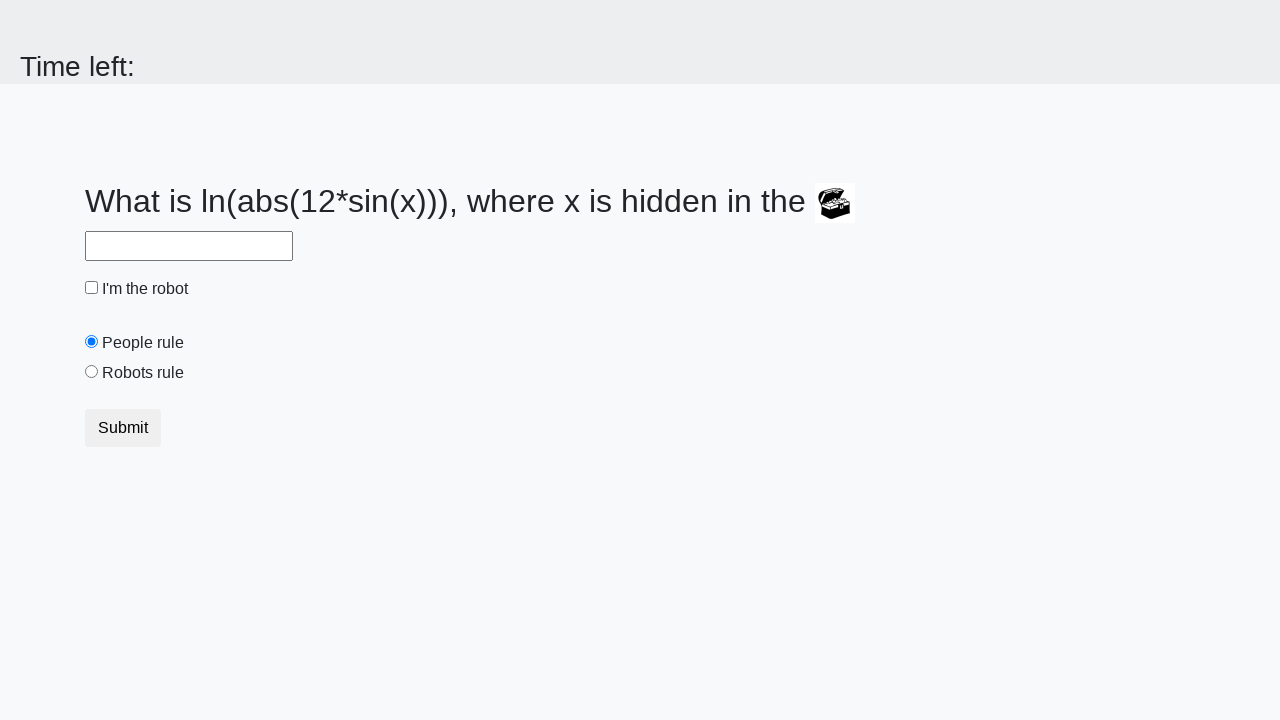

Waited for result to be displayed
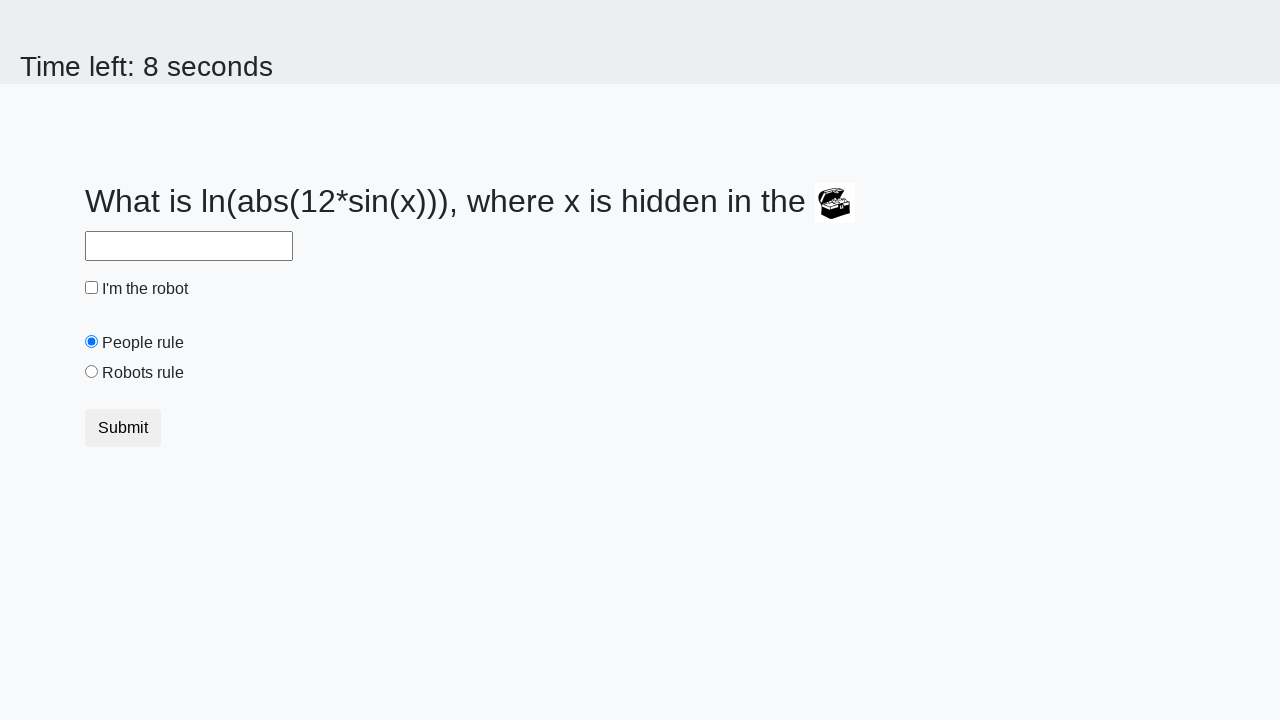

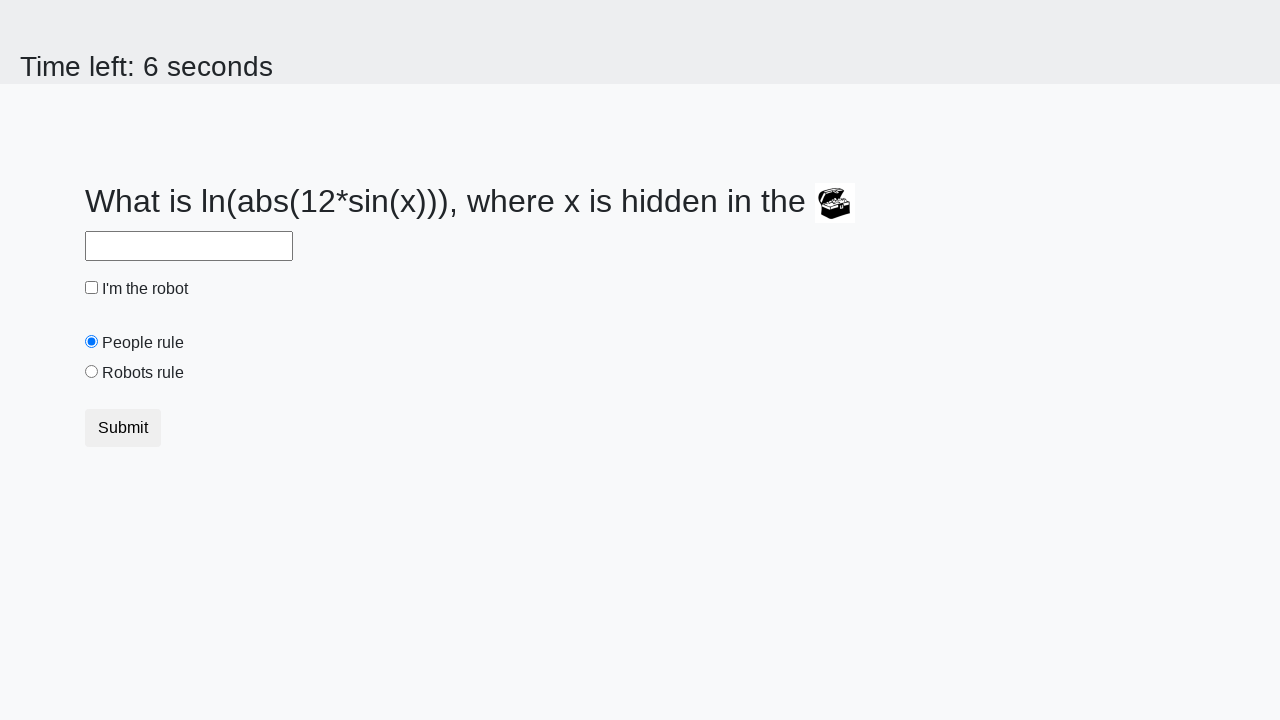